Tests clicking a radio button on a demo/test page after scrolling down the page

Starting URL: https://omayo.blogspot.com/

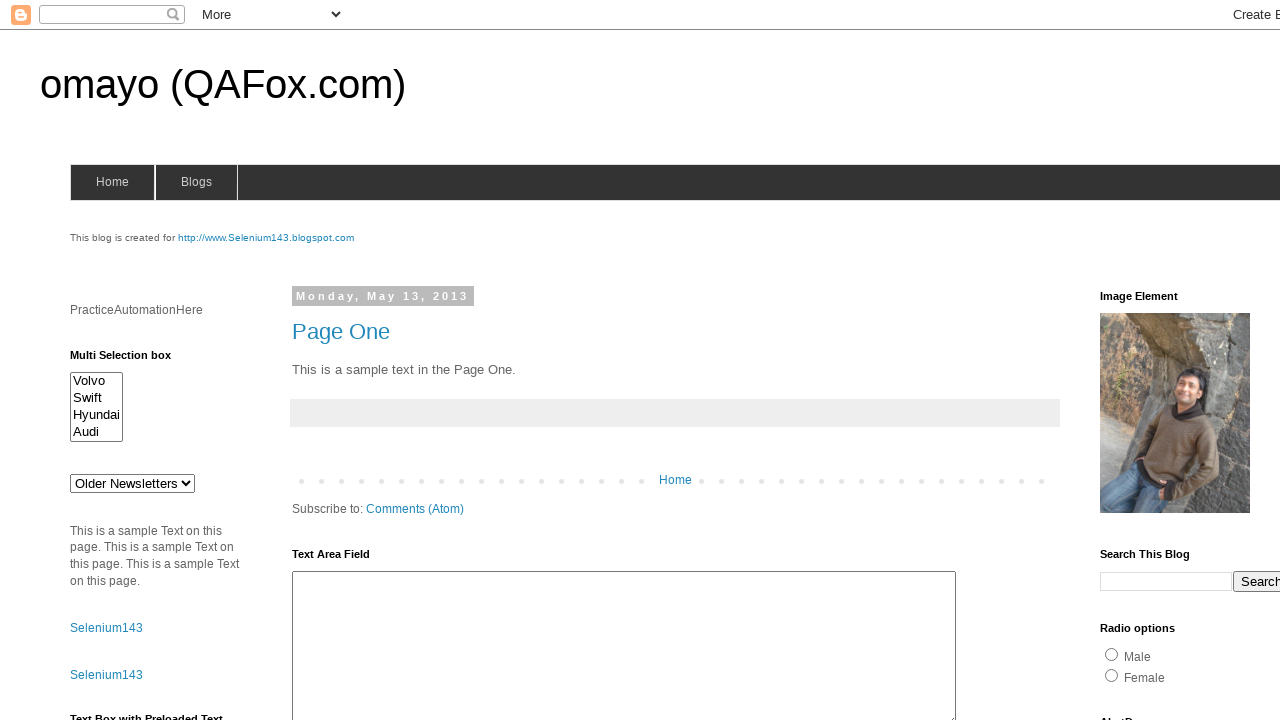

Scrolled down the page by 1000 pixels
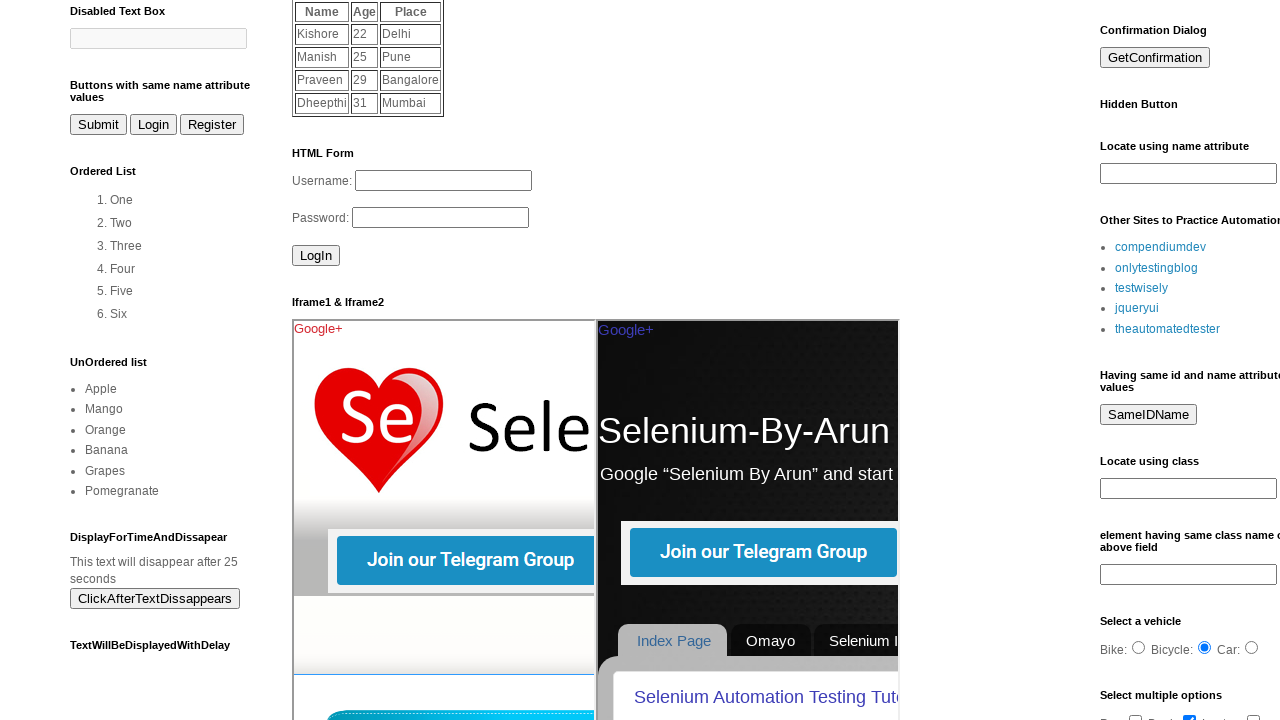

Clicked the radio button at (1112, 360) on #radio1
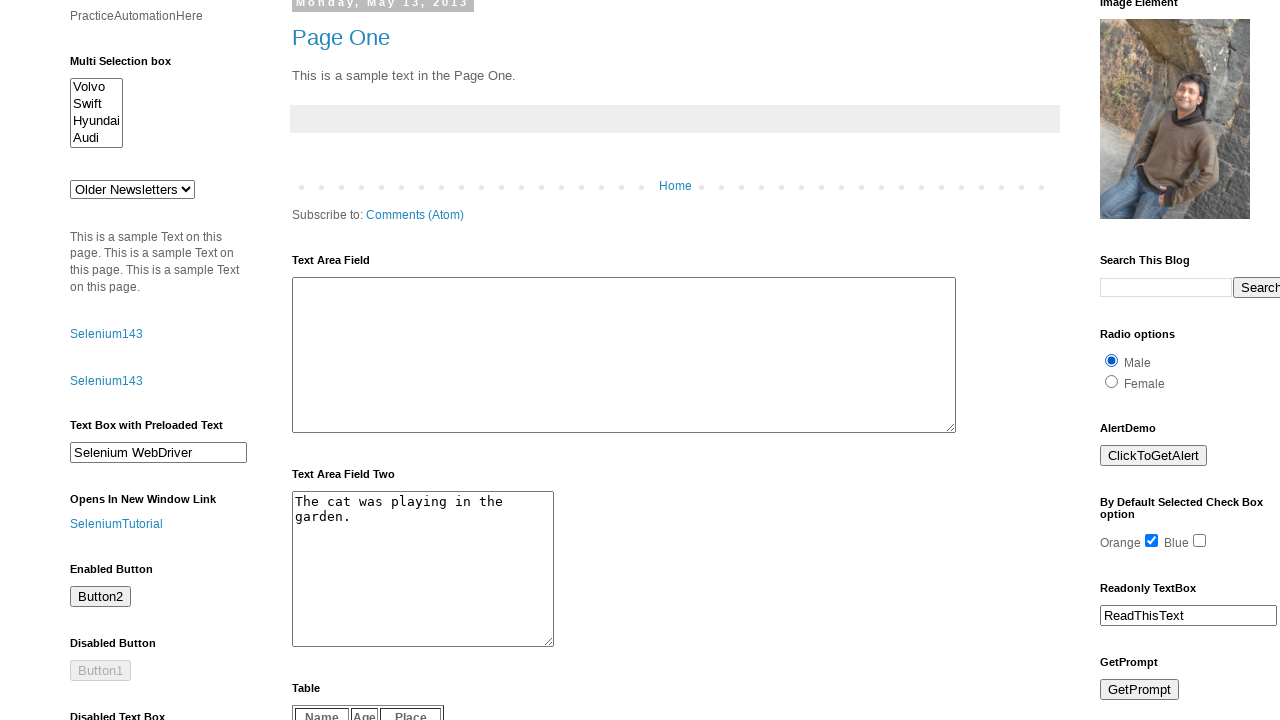

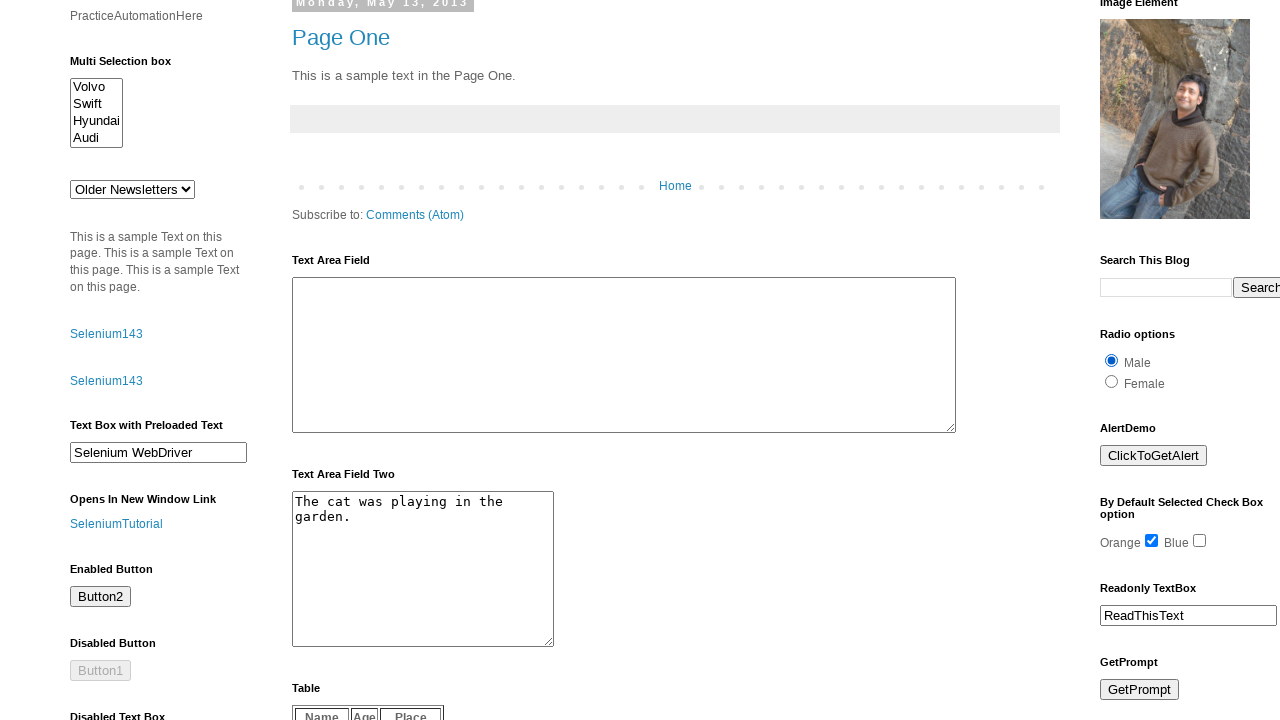